Tests scrolling functionality by scrolling to footer and verifying scroll position changes

Starting URL: https://webdriver.io/

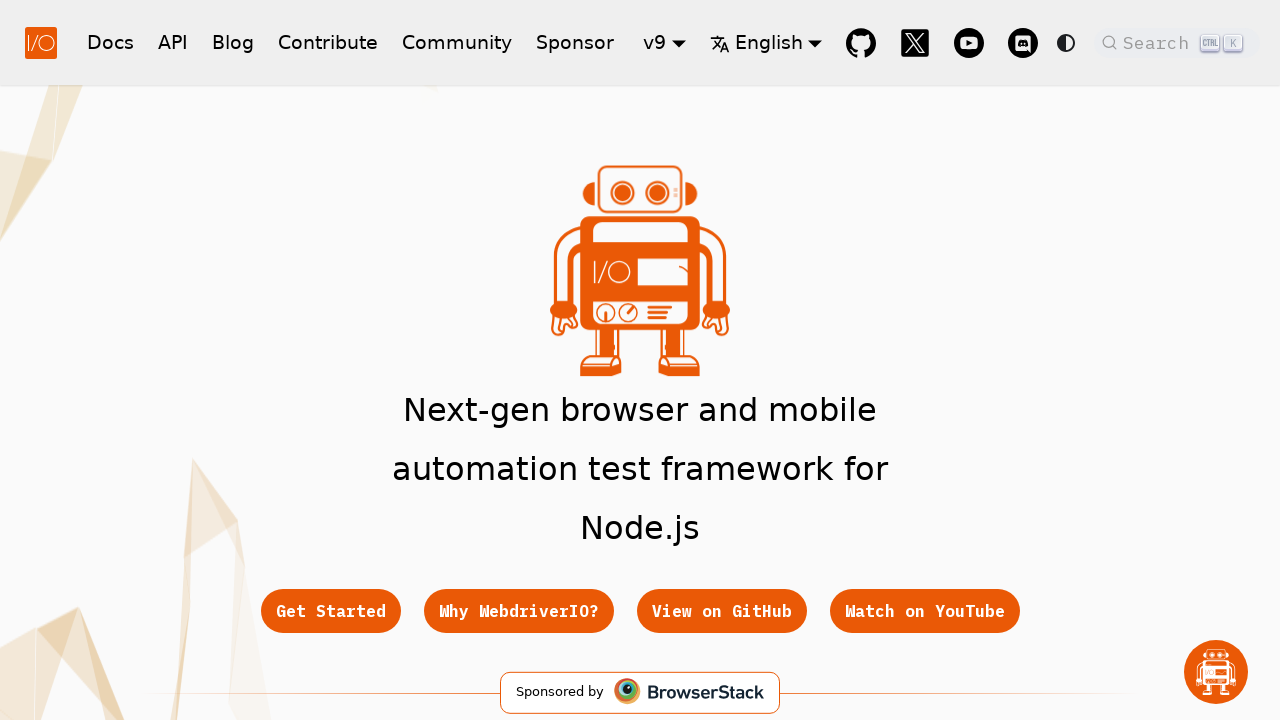

Evaluated initial scroll position
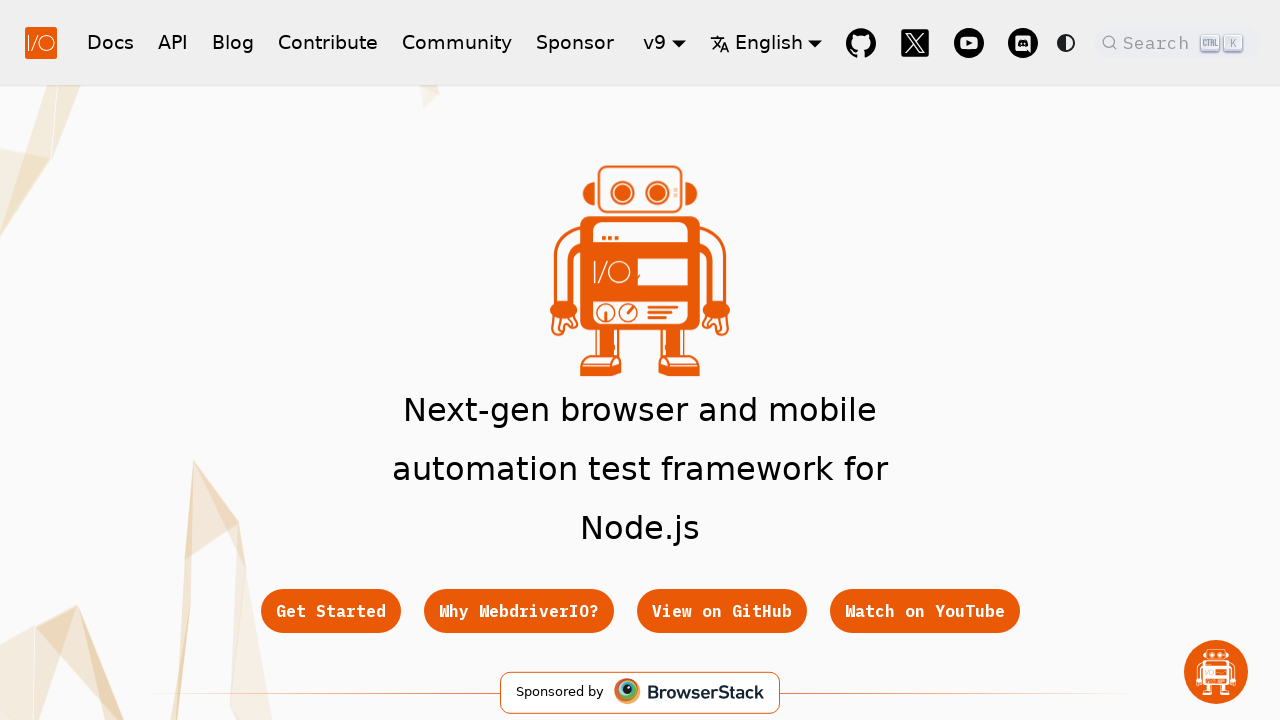

Verified initial scroll position is at [0, 0]
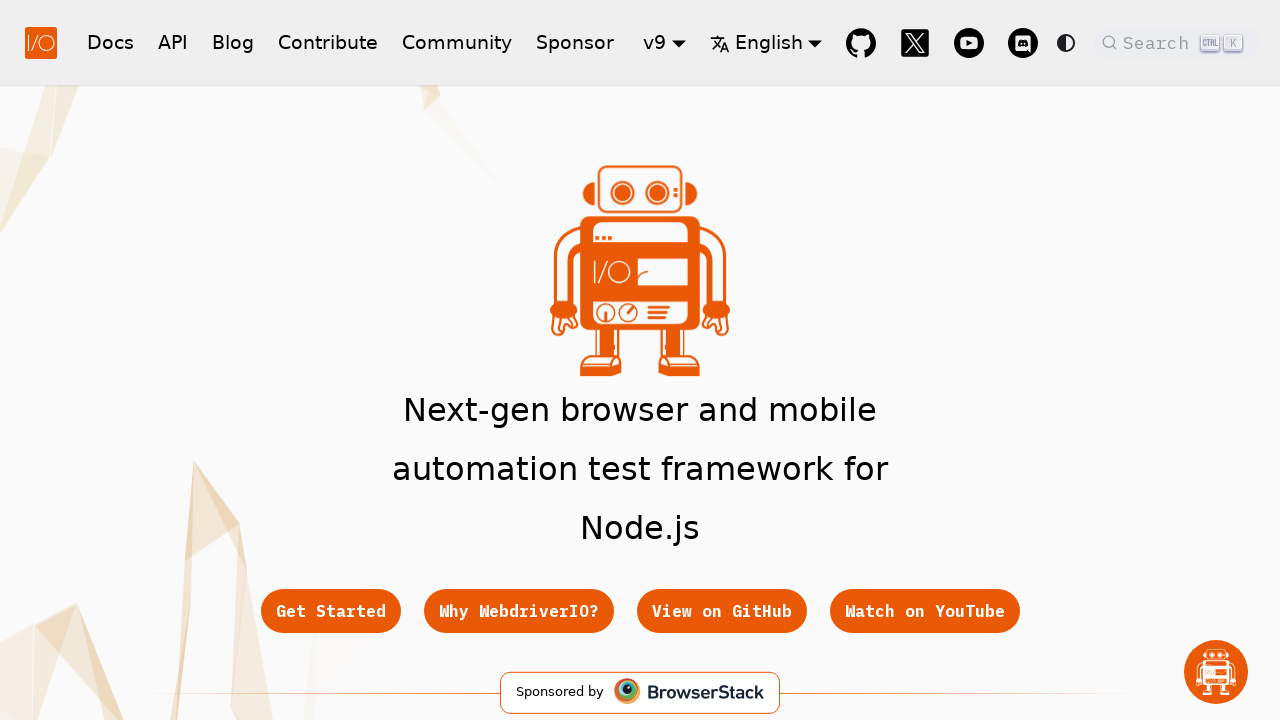

Scrolled footer into view
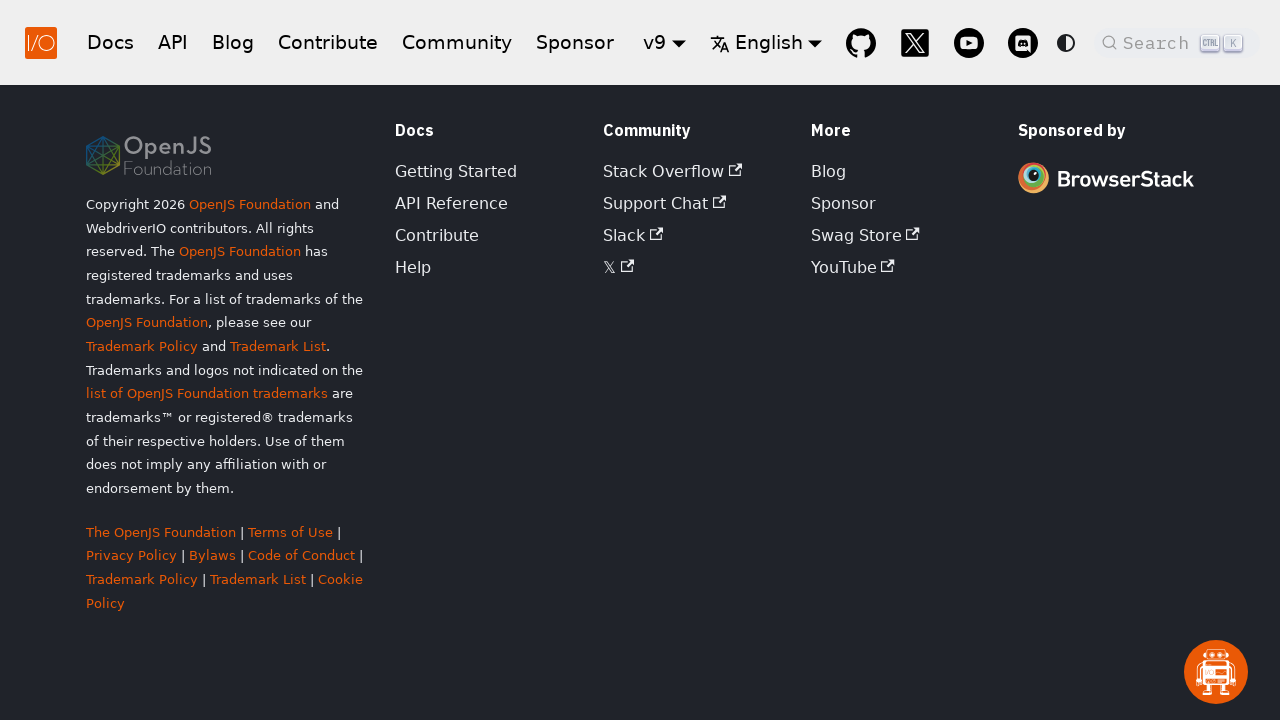

Evaluated scroll position after scrolling
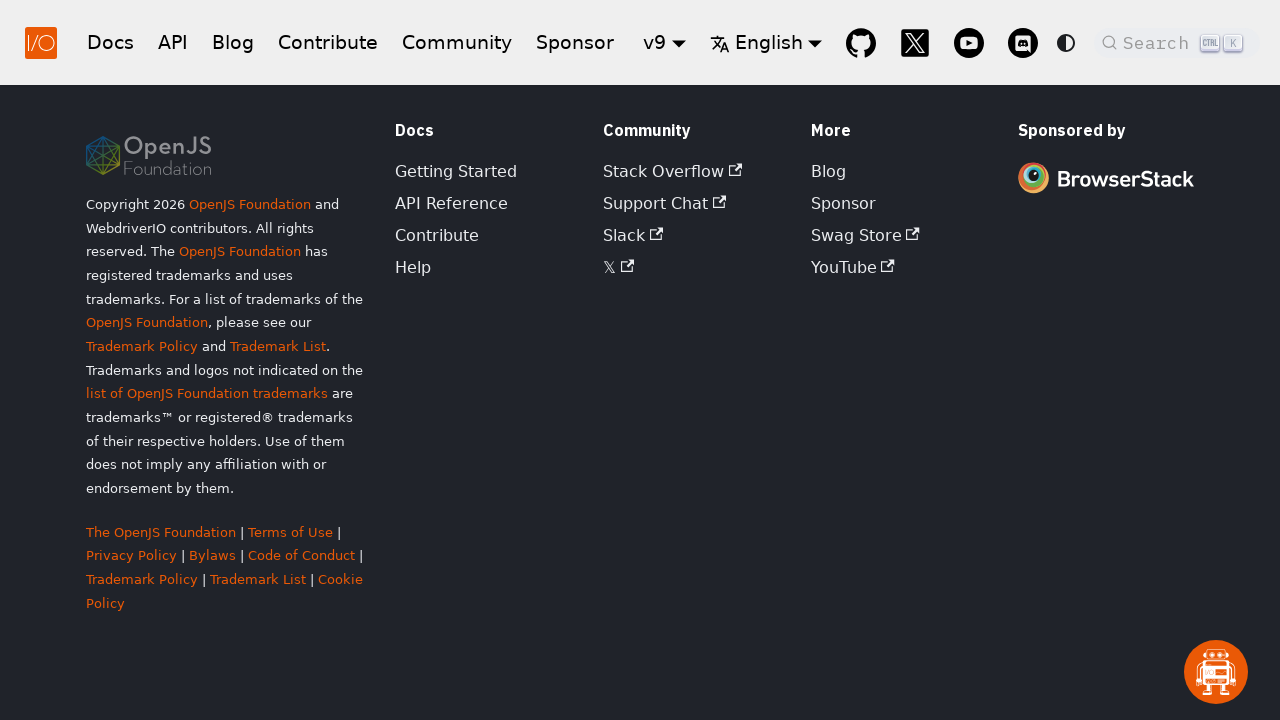

Verified vertical scroll position is greater than 100
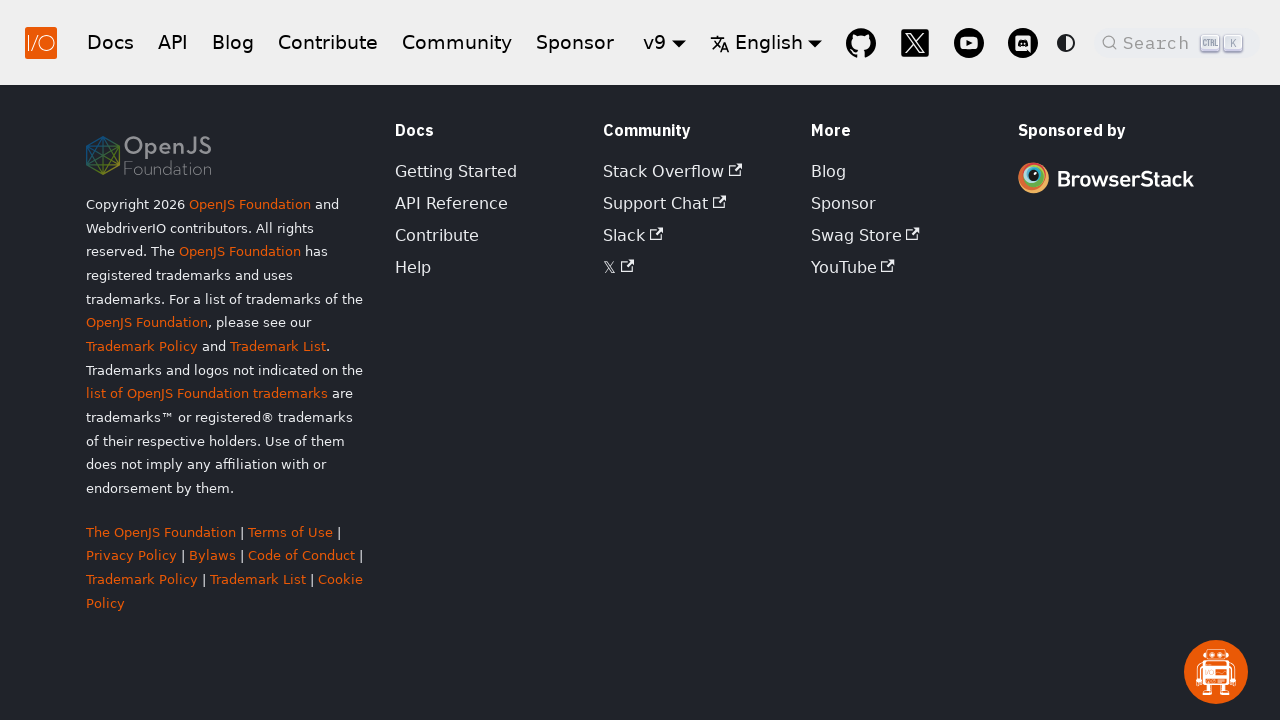

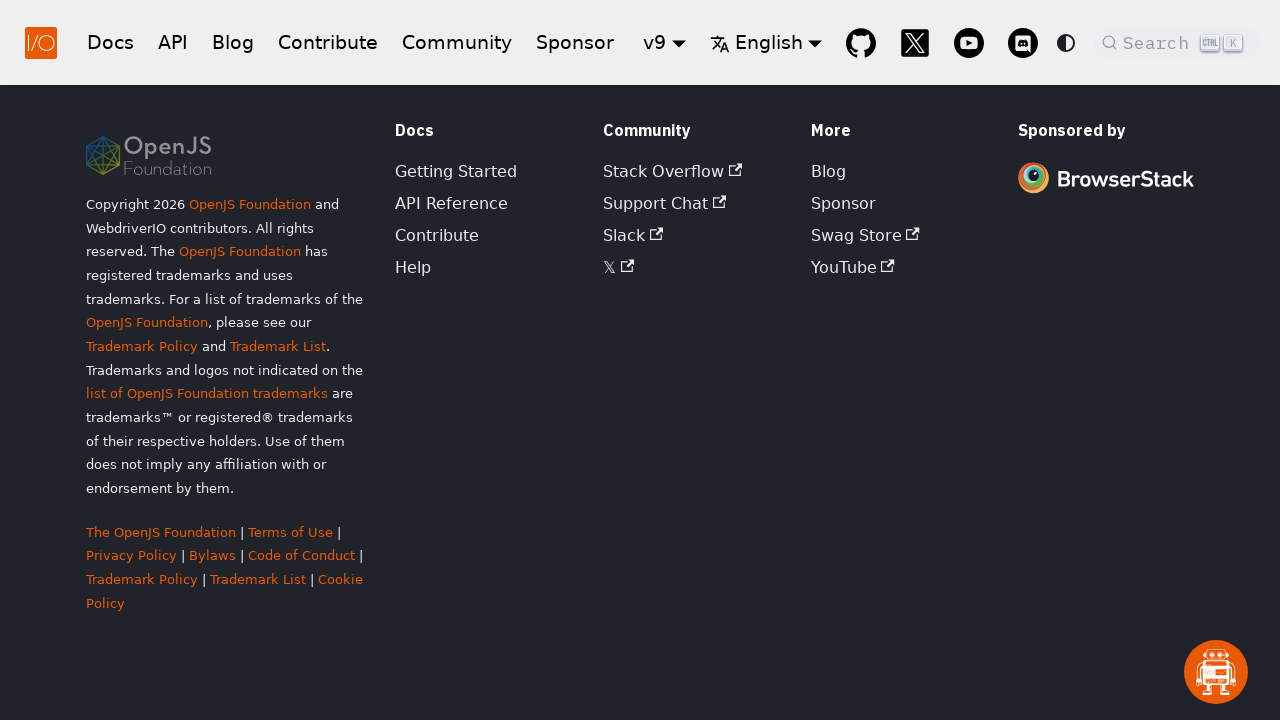